Tests the confirm alert functionality by clicking a button that triggers a confirmation dialog and then dismissing the alert

Starting URL: https://demoqa.com/alerts

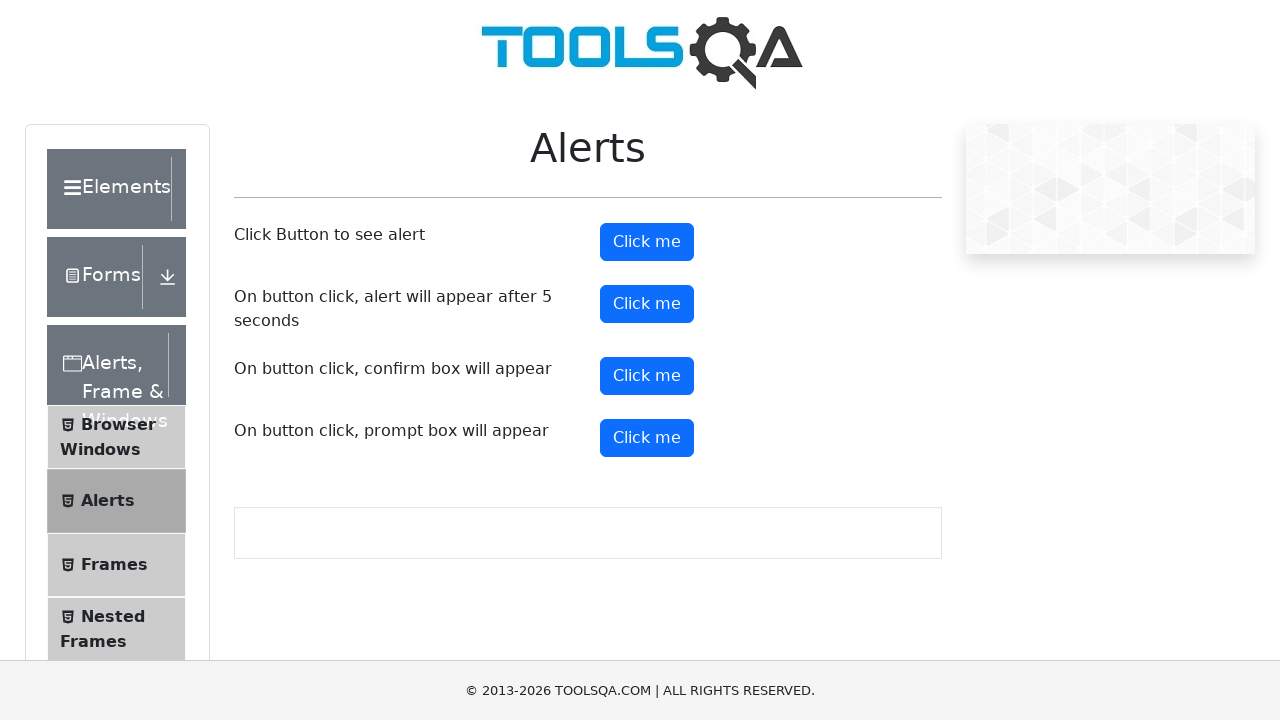

Clicked confirm button to trigger alert at (647, 376) on #confirmButton
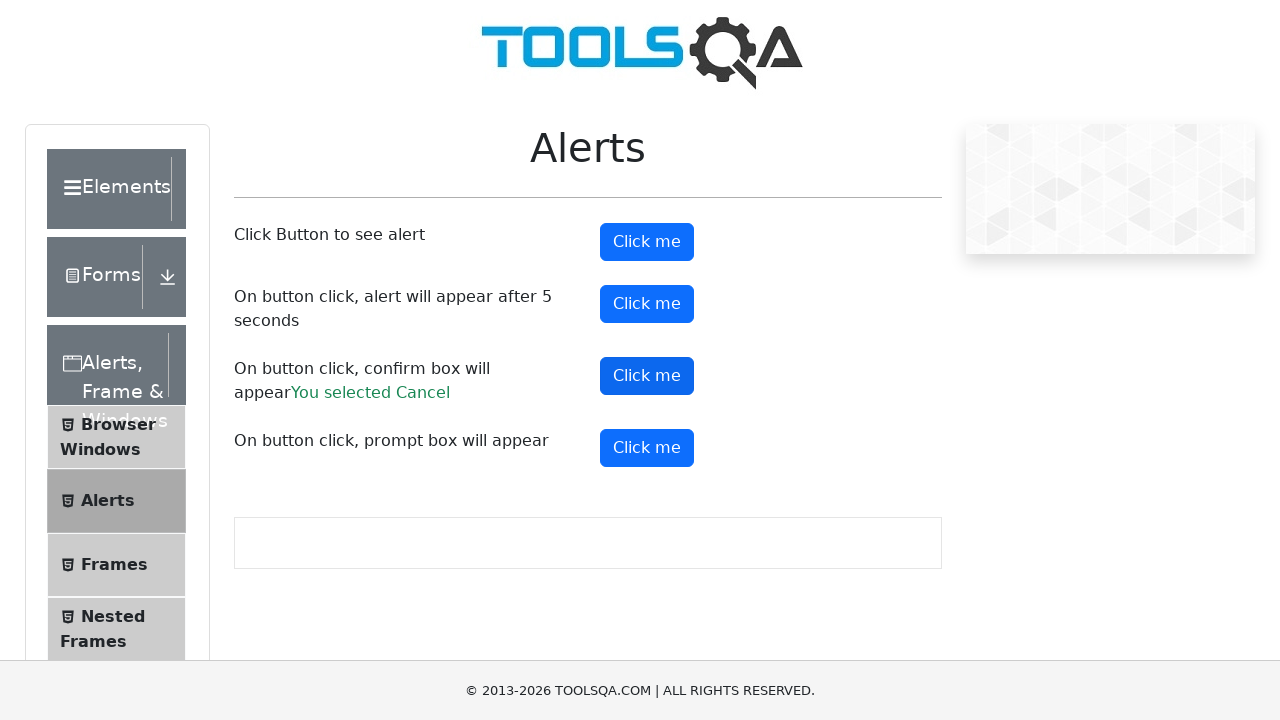

Set up dialog handler to dismiss confirmation alert
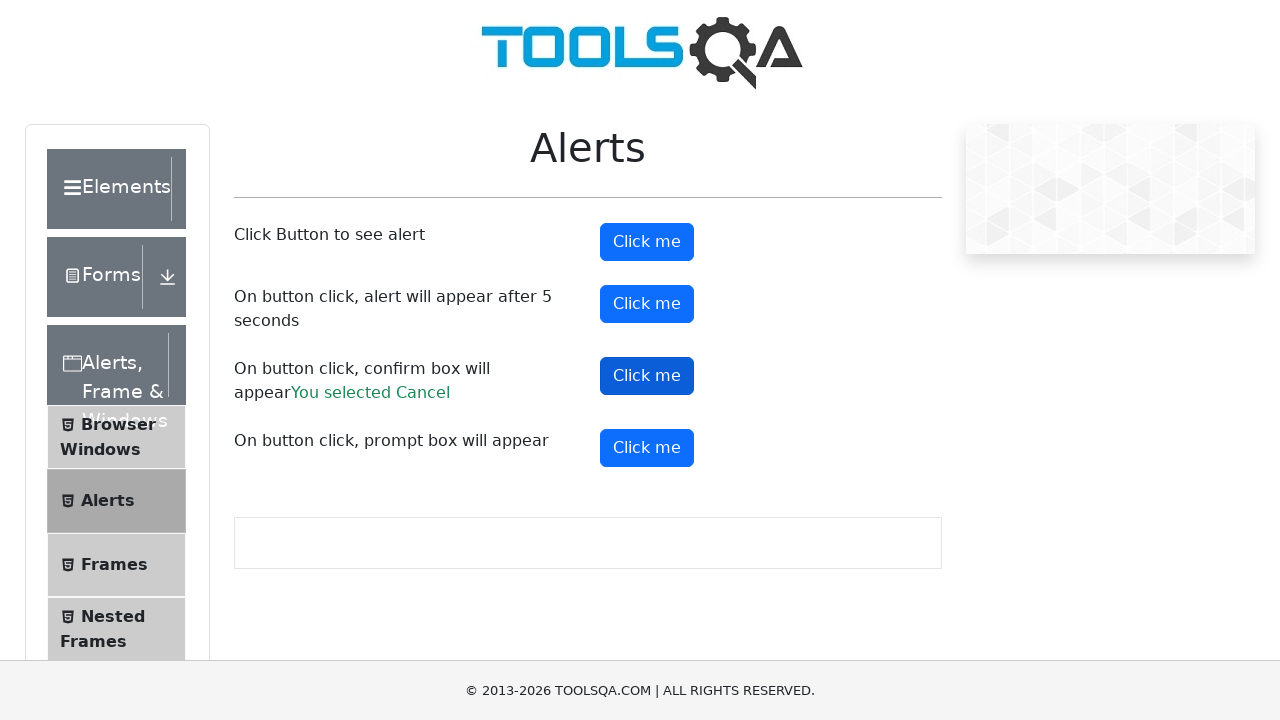

Waited for dialog interaction to complete
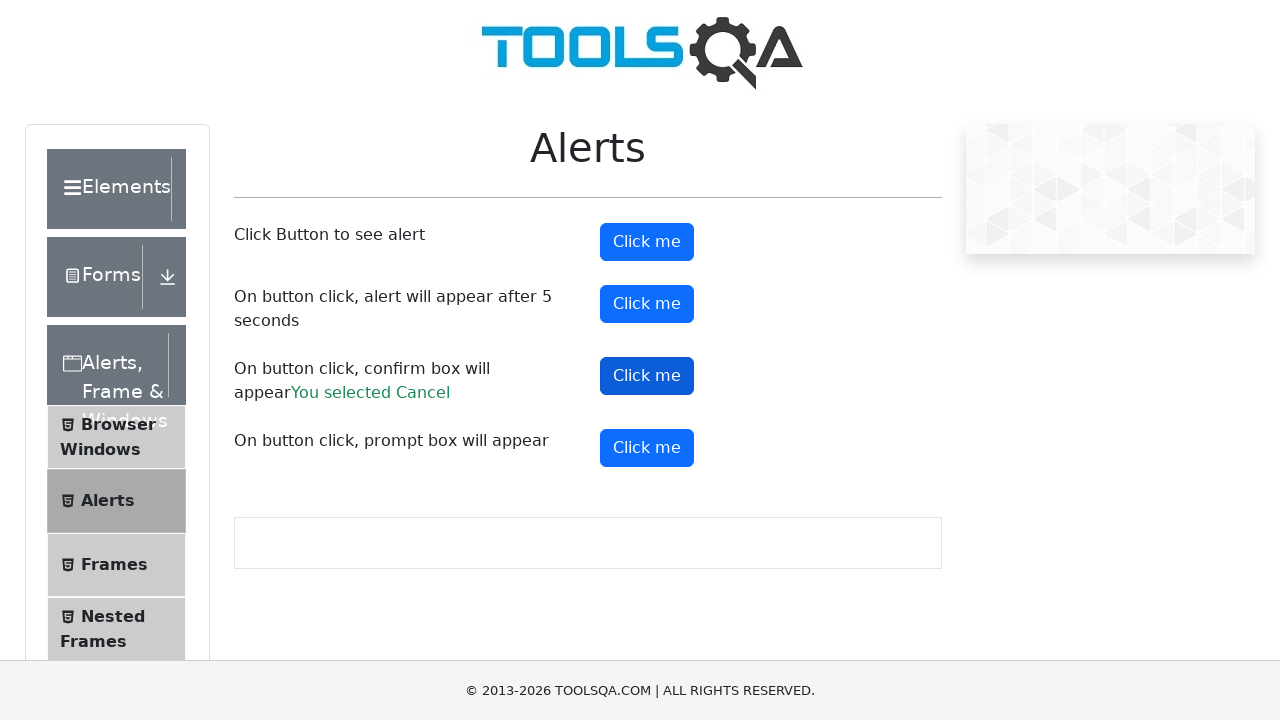

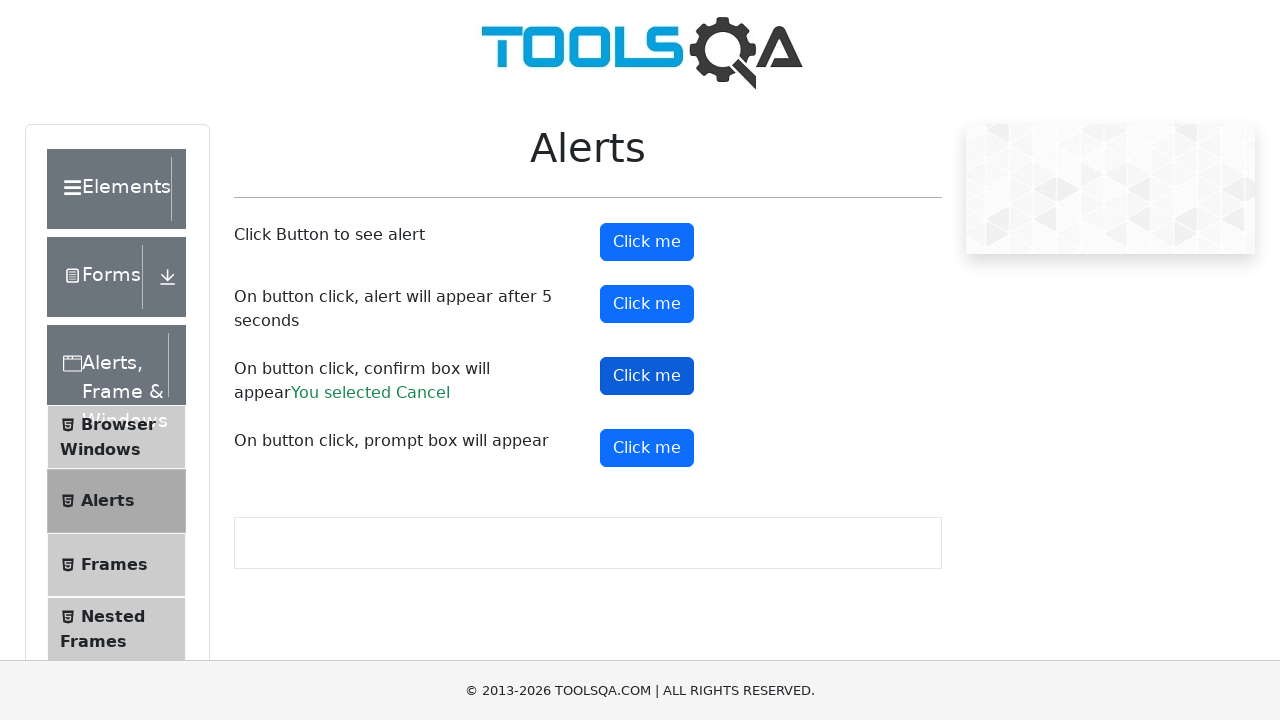